Tests XPath element selection by navigating to W3Schools and clicking on a link using position-based XPath selector

Starting URL: https://www.w3schools.com

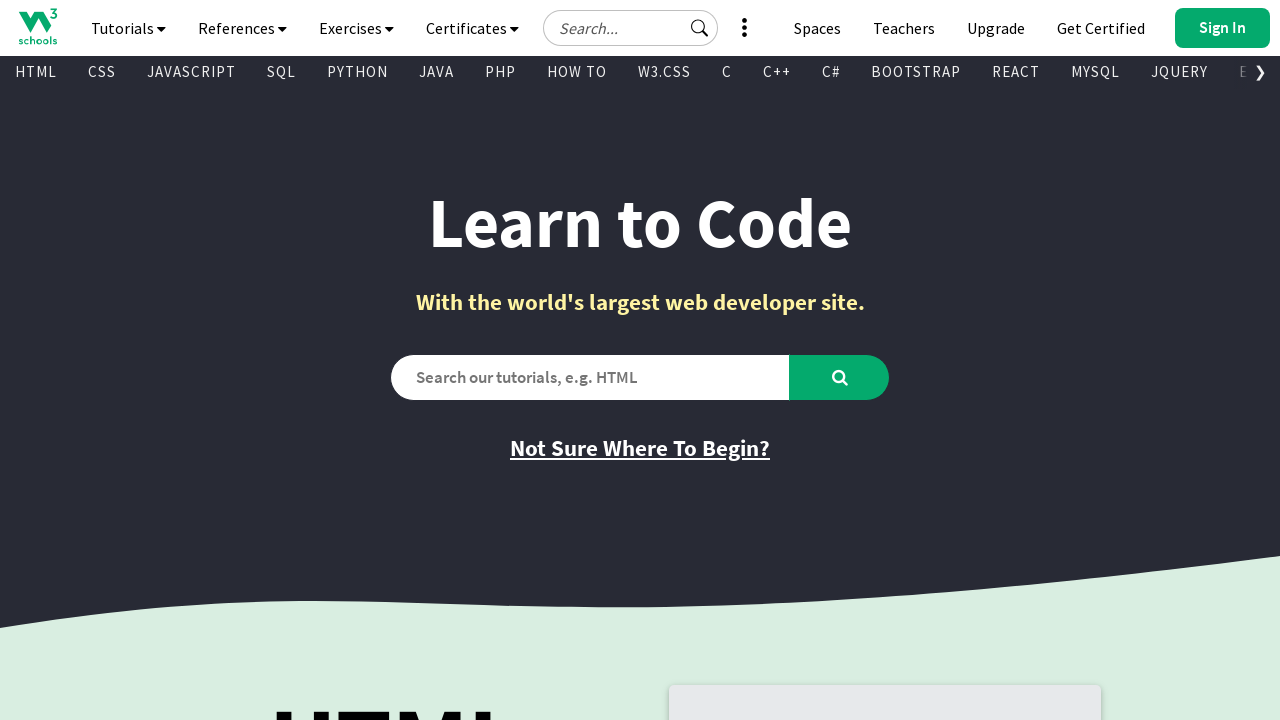

Clicked on first link element using position-based XPath selector at (395, 360) on xpath=//div[6]/div[1]/div[1]/a[position()='1']
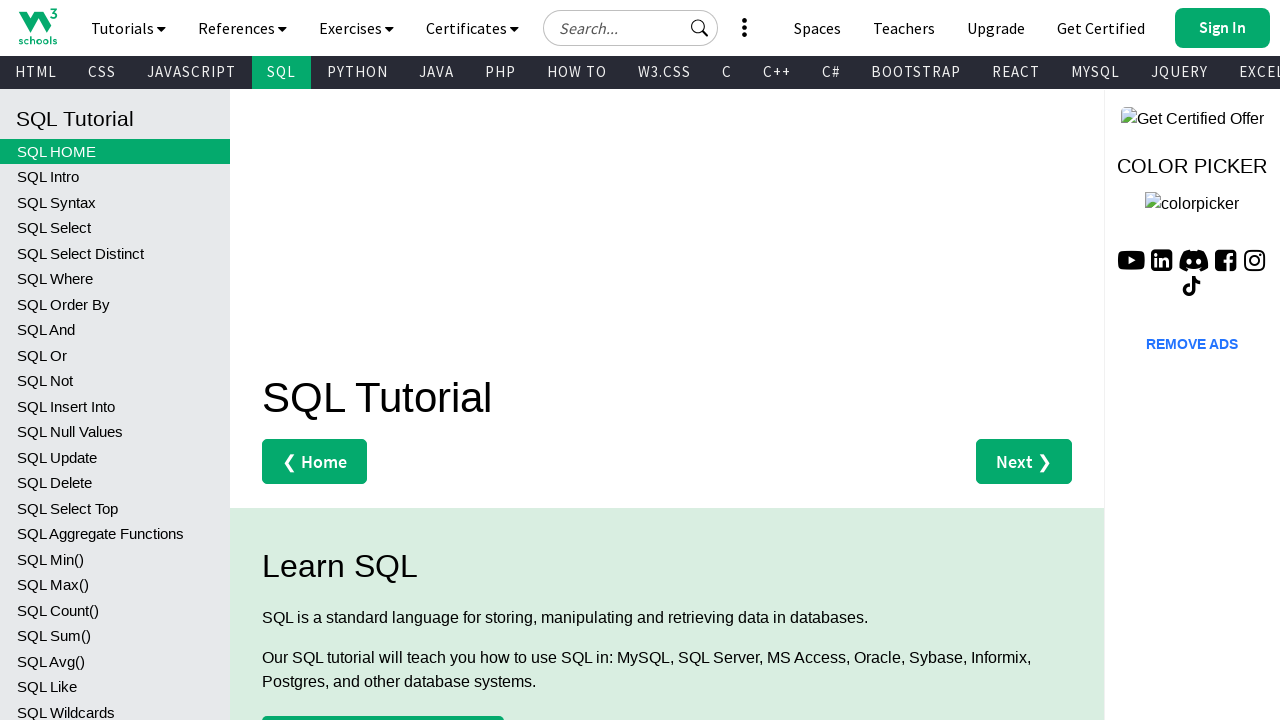

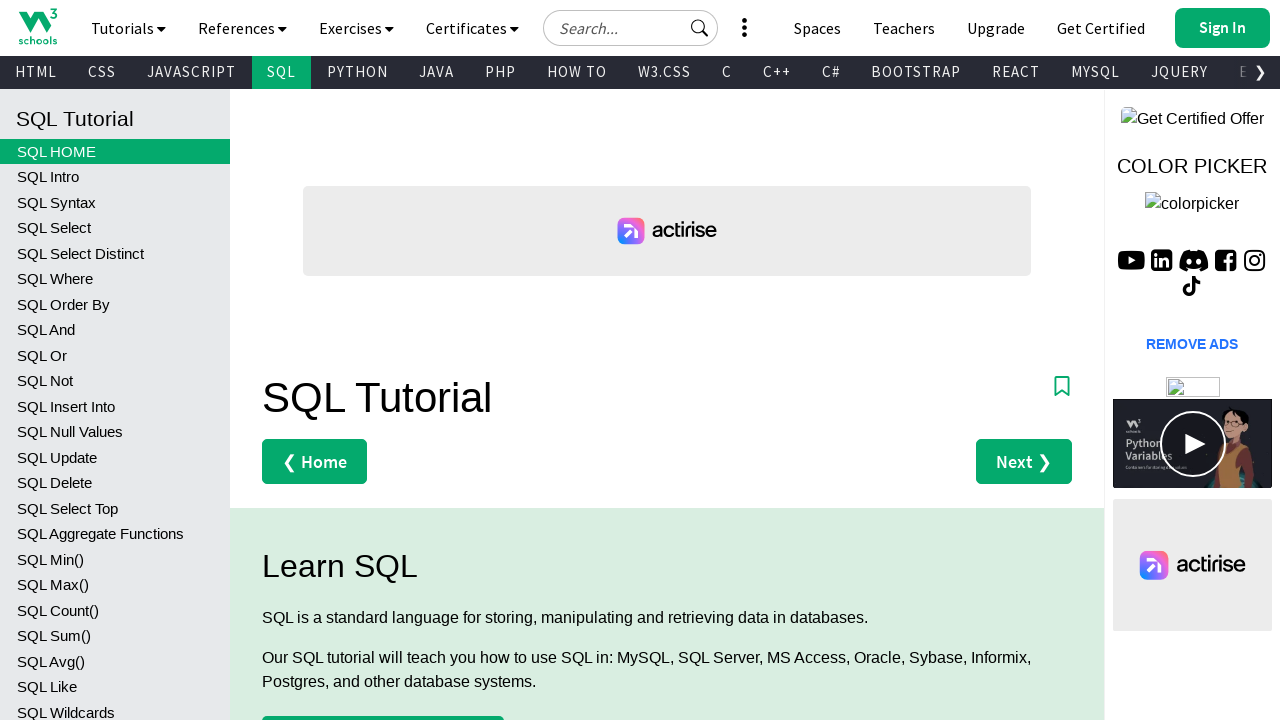